Tests double-click interaction by double-clicking a button and verifying that the expected text appears on the page.

Starting URL: https://automationfc.github.io/basic-form/index.html

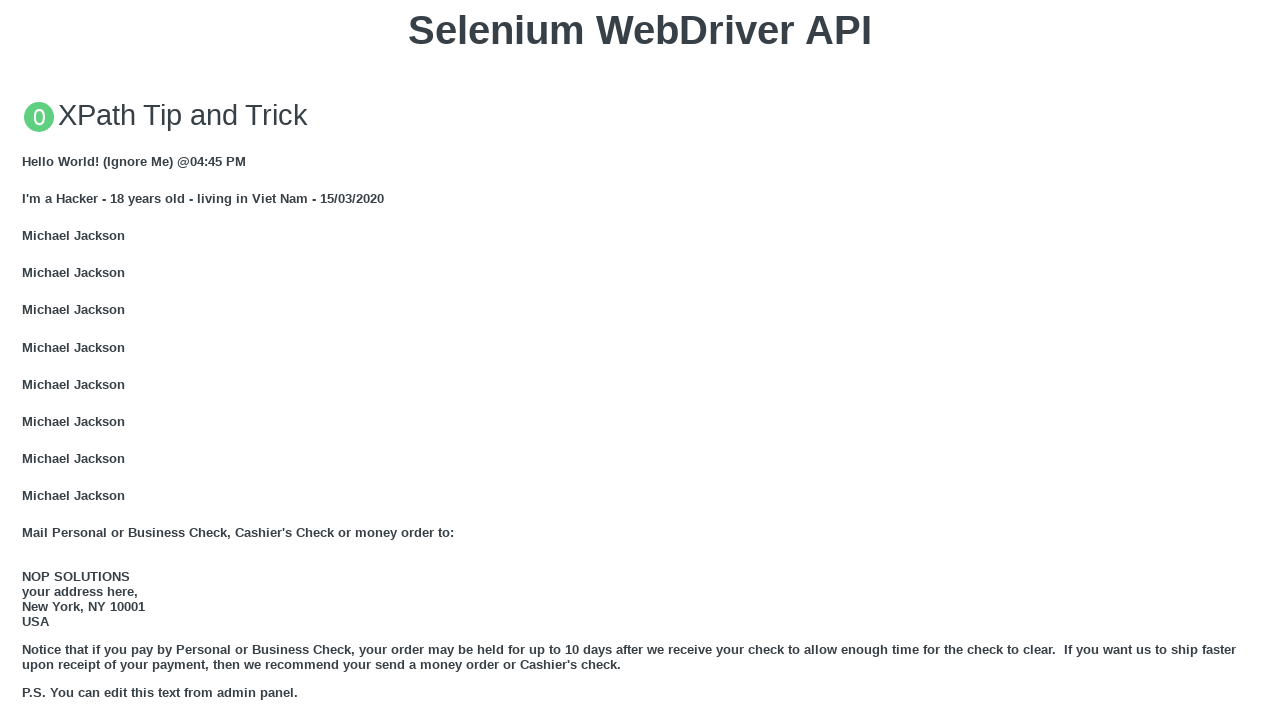

Navigated to the basic form page
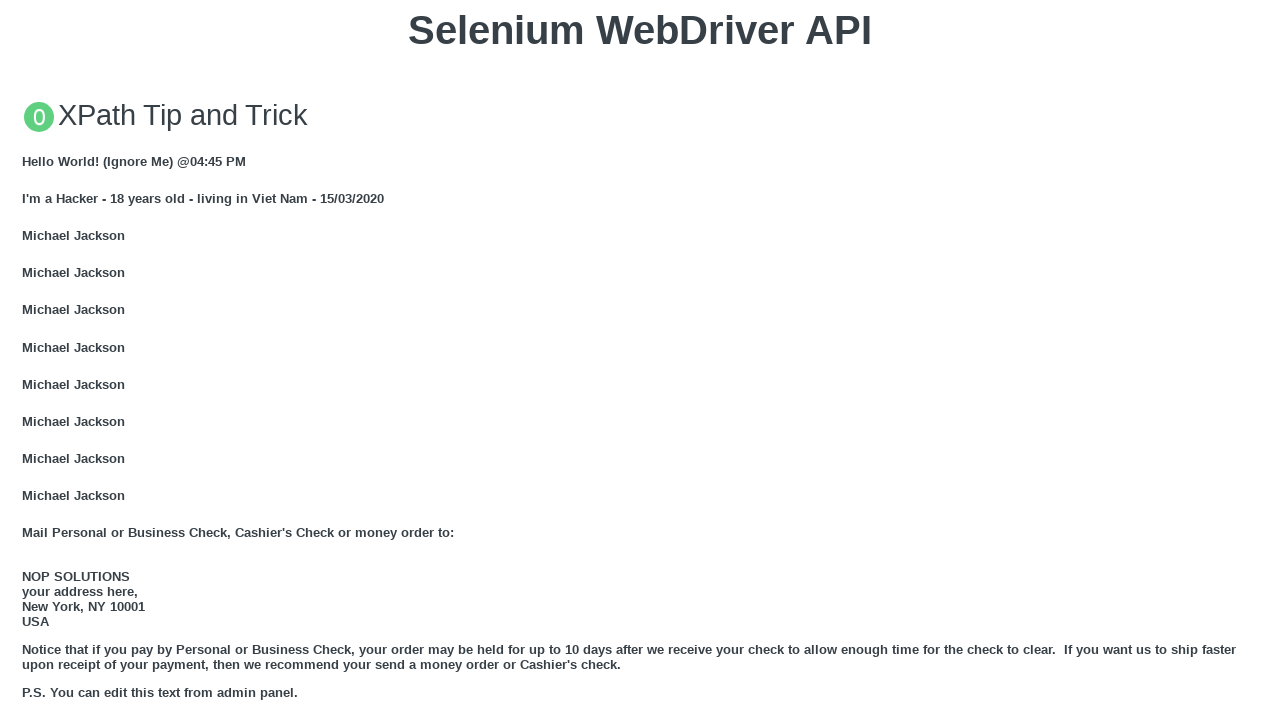

Double-clicked the 'Double click me' button at (640, 361) on xpath=//button[text()='Double click me']
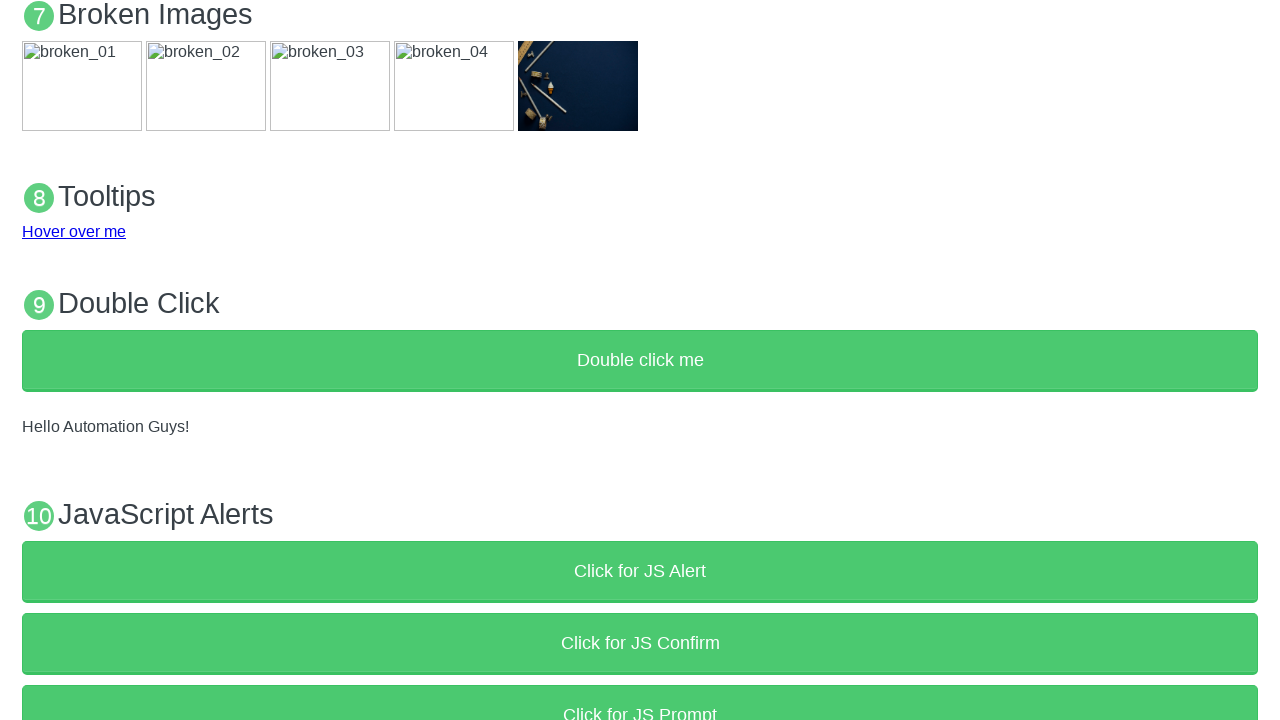

Result text element loaded and visible
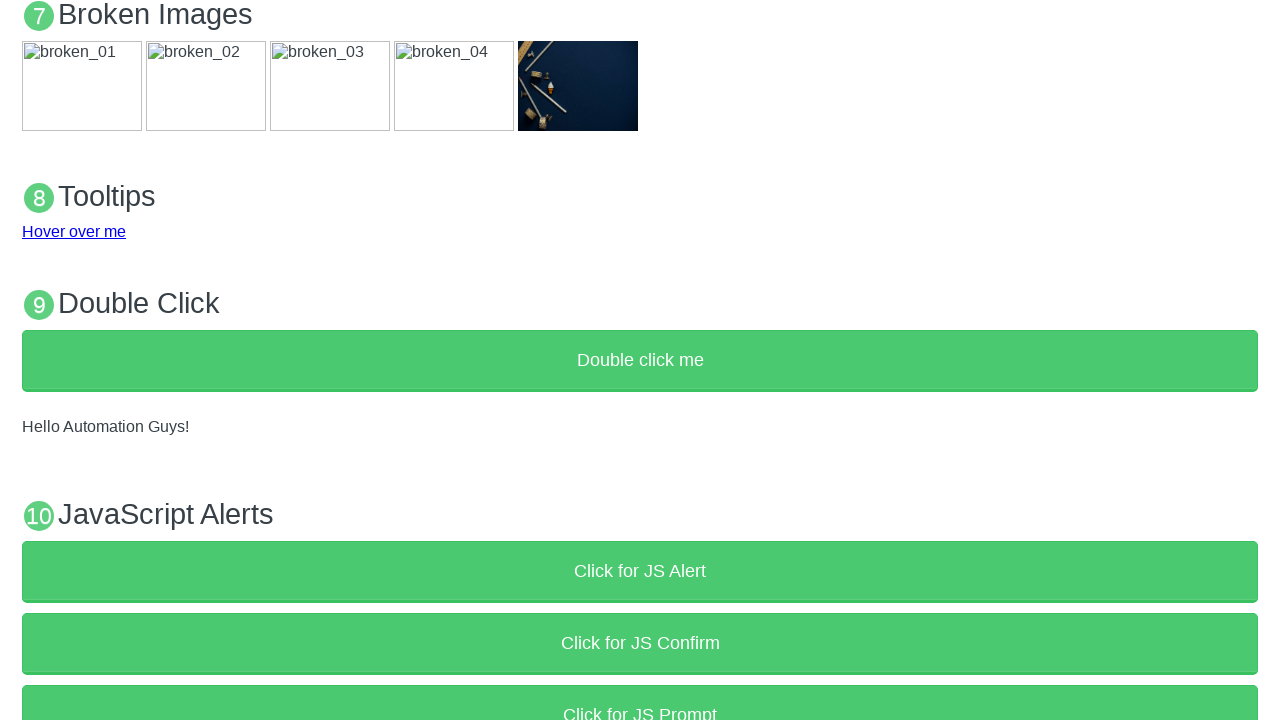

Retrieved result text: 'Hello Automation Guys!'
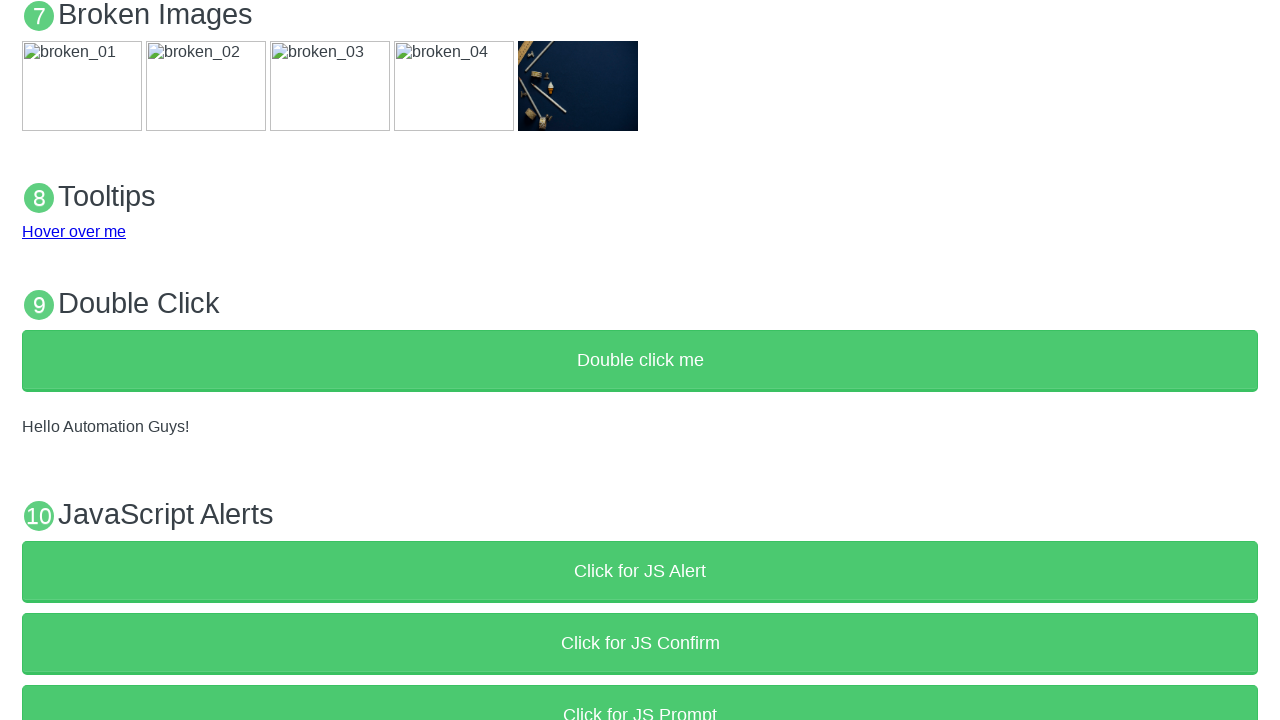

Assertion passed: Result text matches expected value 'Hello Automation Guys!'
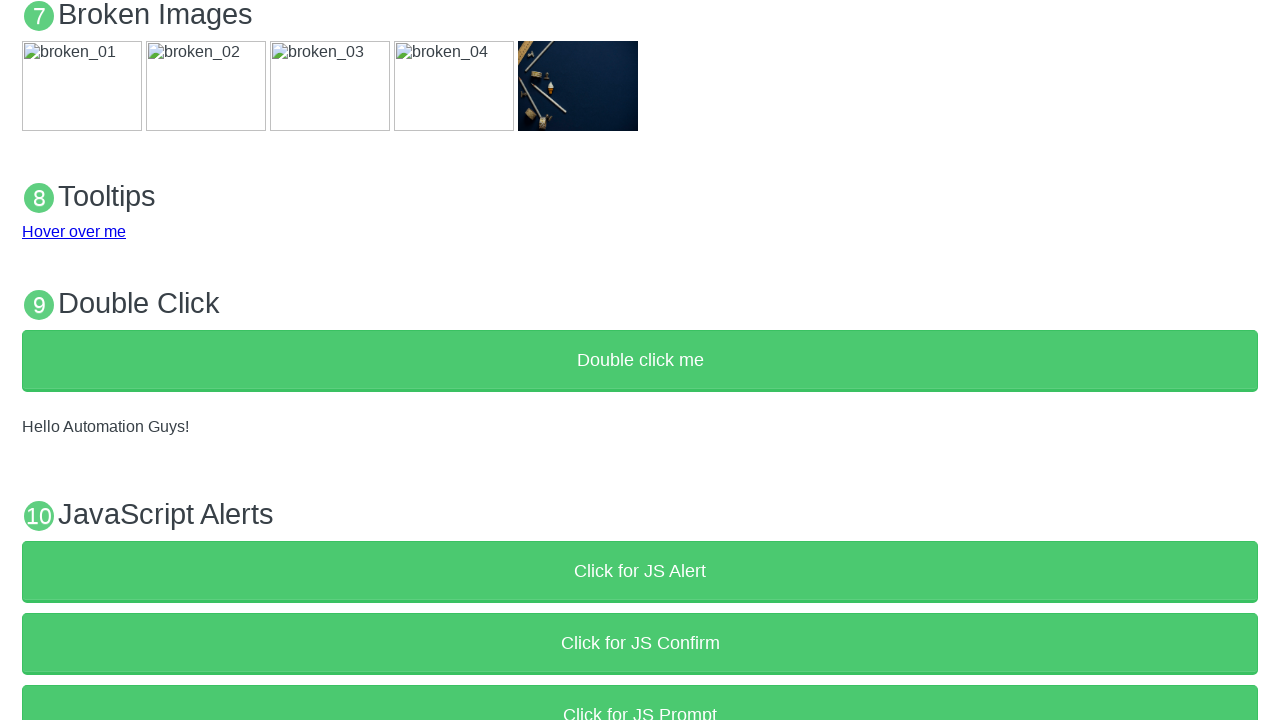

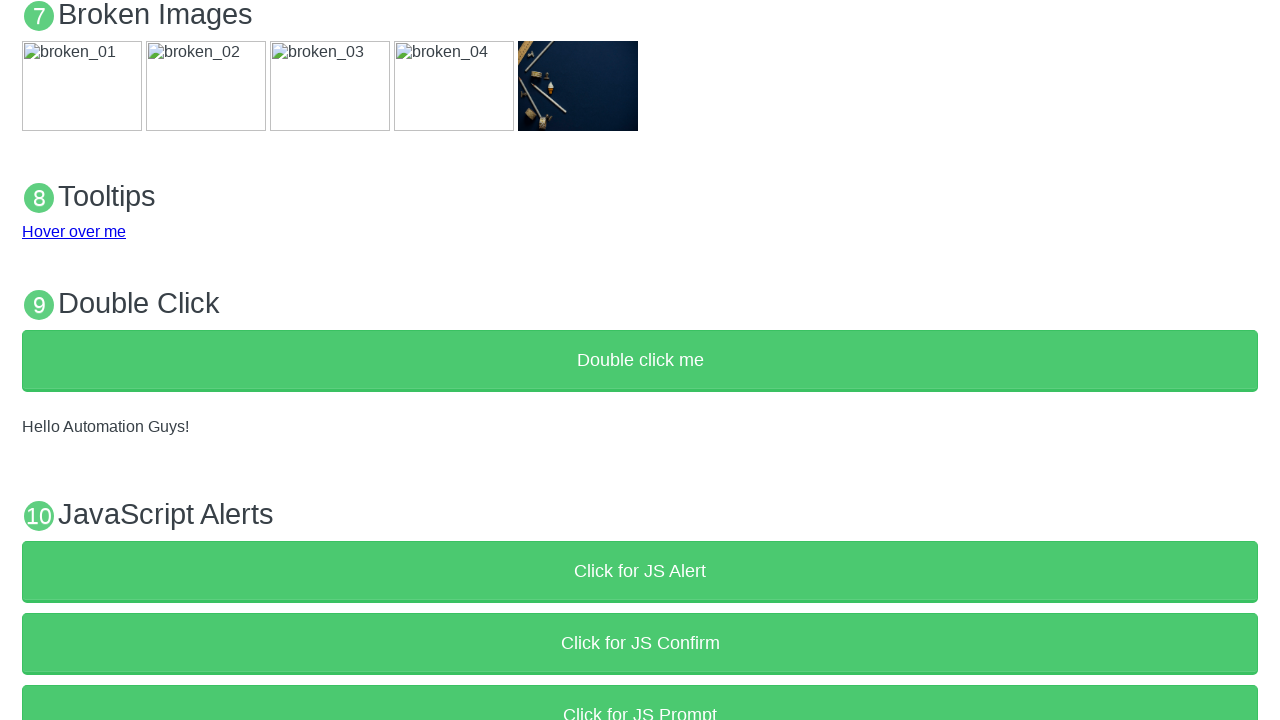